Navigates to an LMS homepage, scrolls to the first info box element, and verifies that the info box title text matches the expected value "Actionable Training".

Starting URL: https://alchemy.hguy.co/lms/

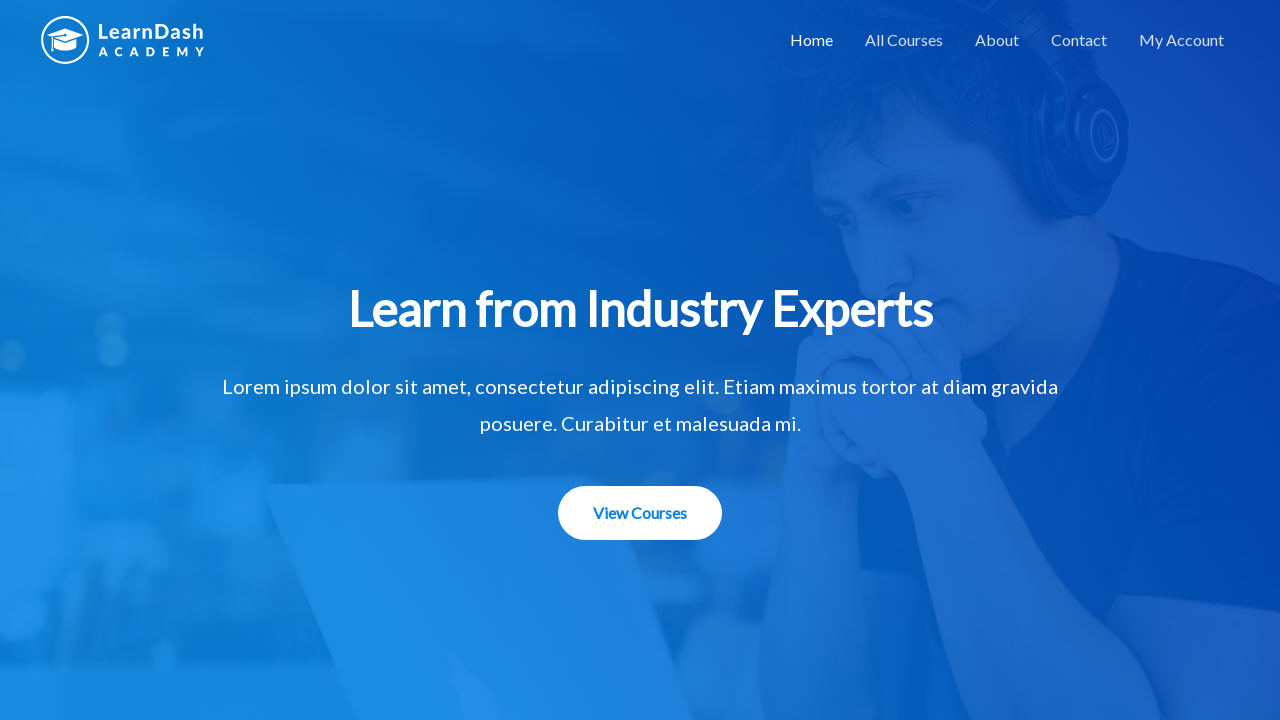

Located the first info box title element using XPath
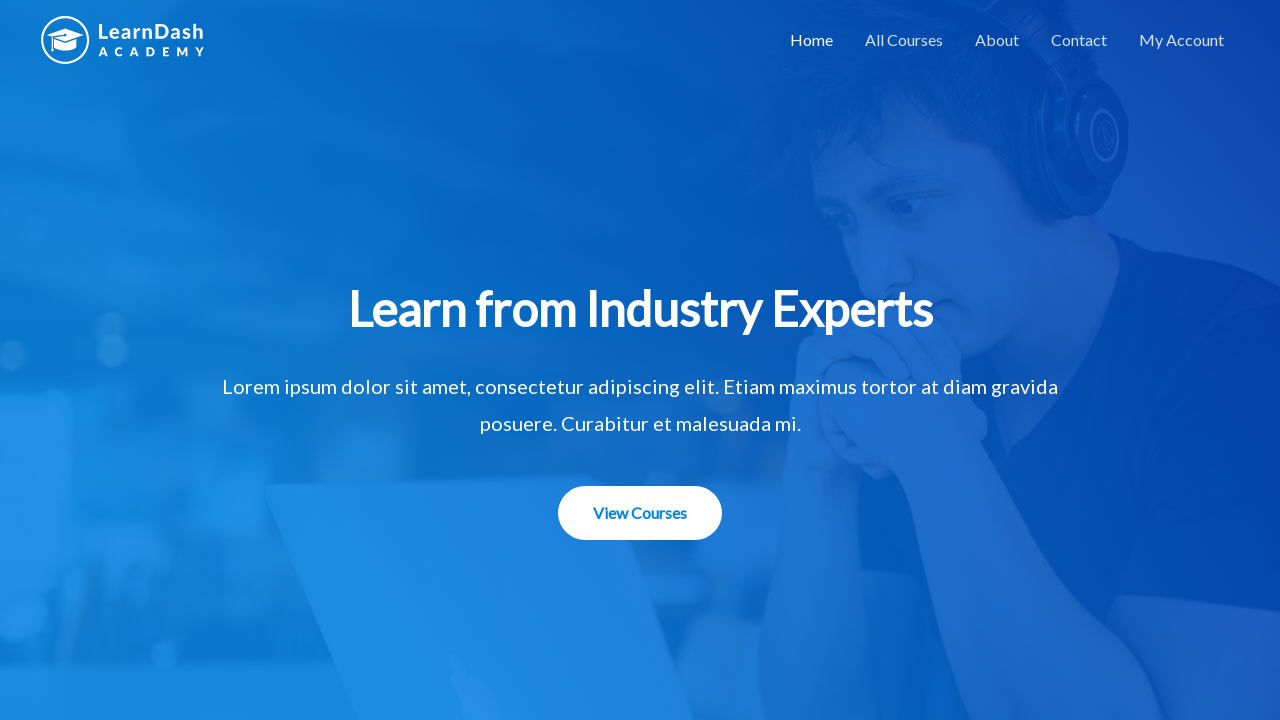

Scrolled info box element into view
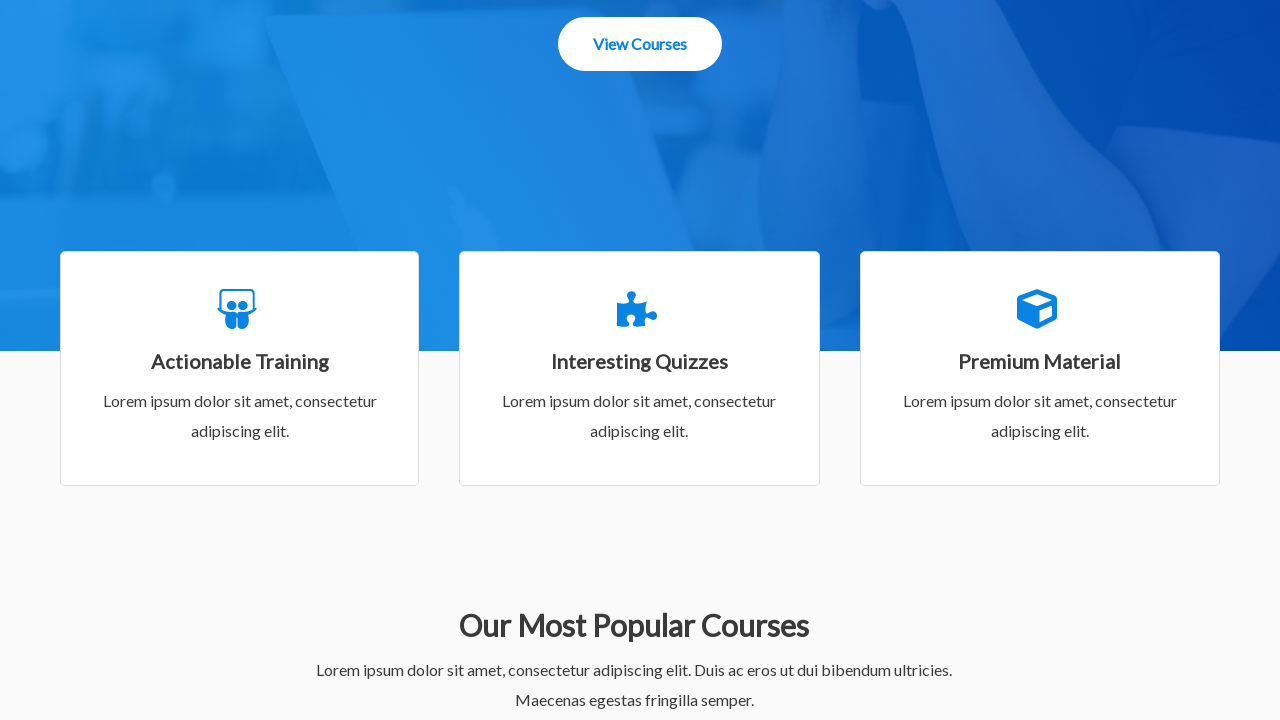

Waited for info box element to become visible
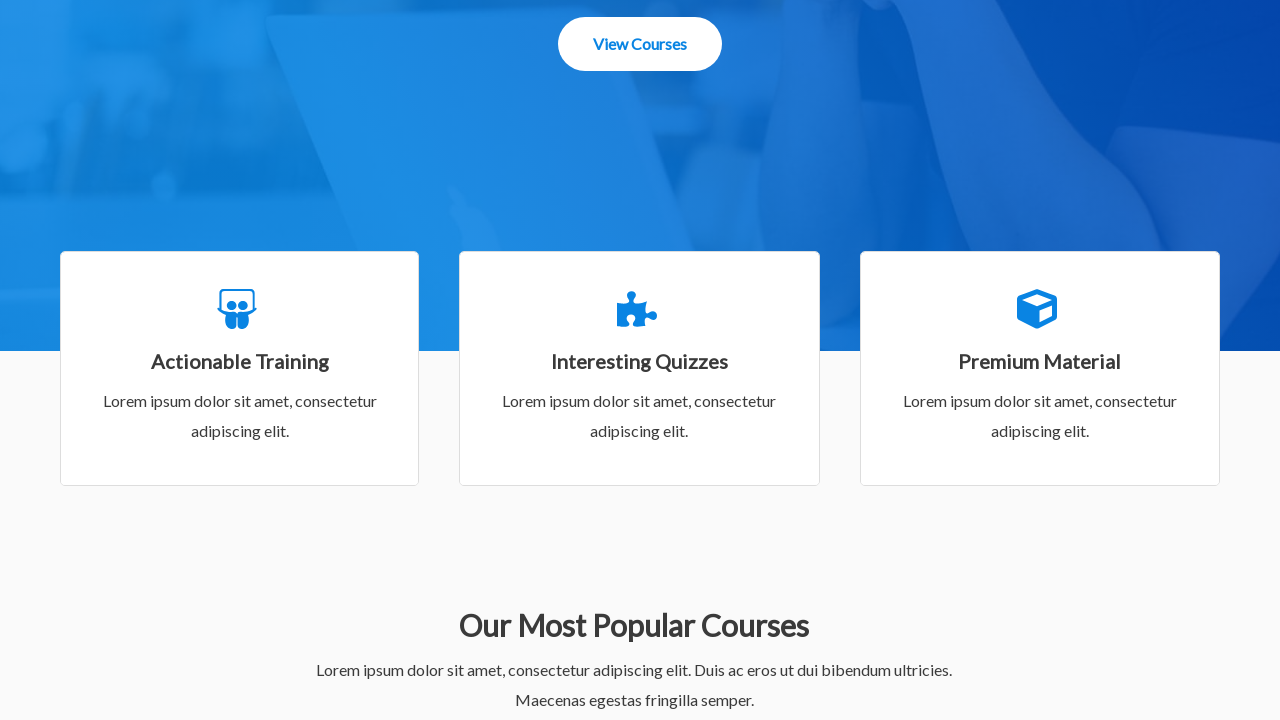

Retrieved info box title text: 'Actionable Training'
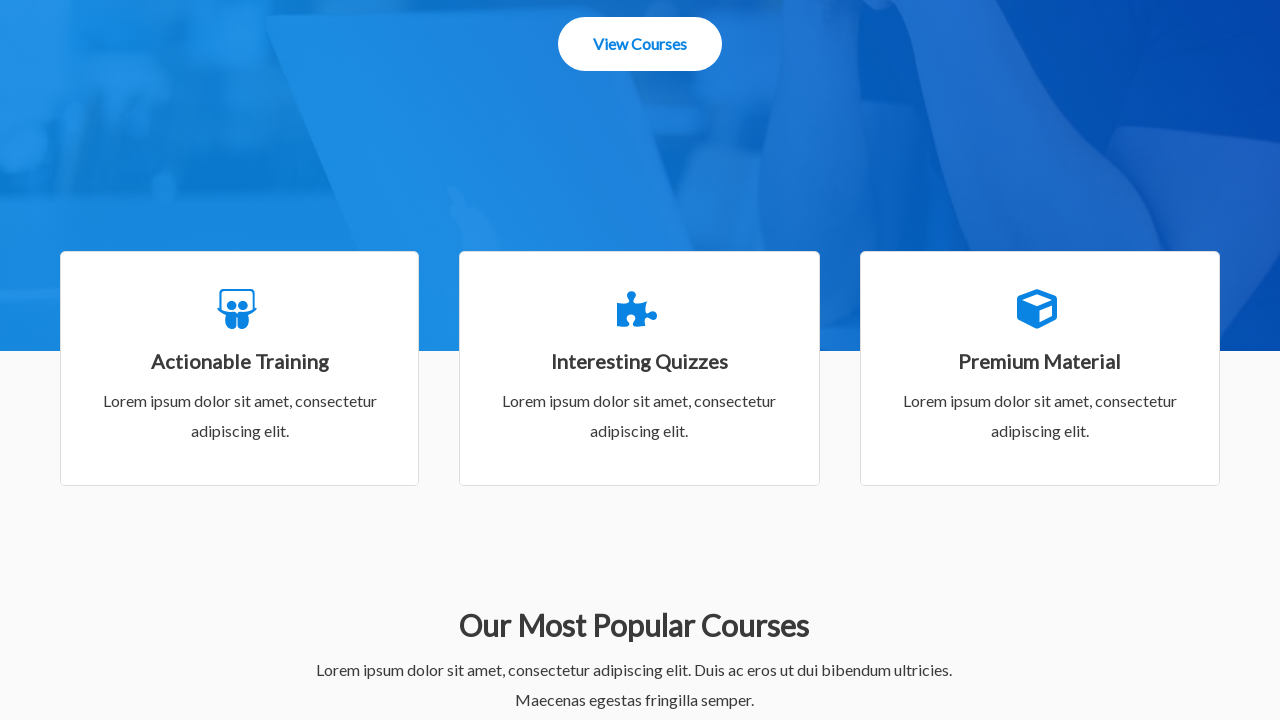

Verified info box title matches expected value 'Actionable Training'
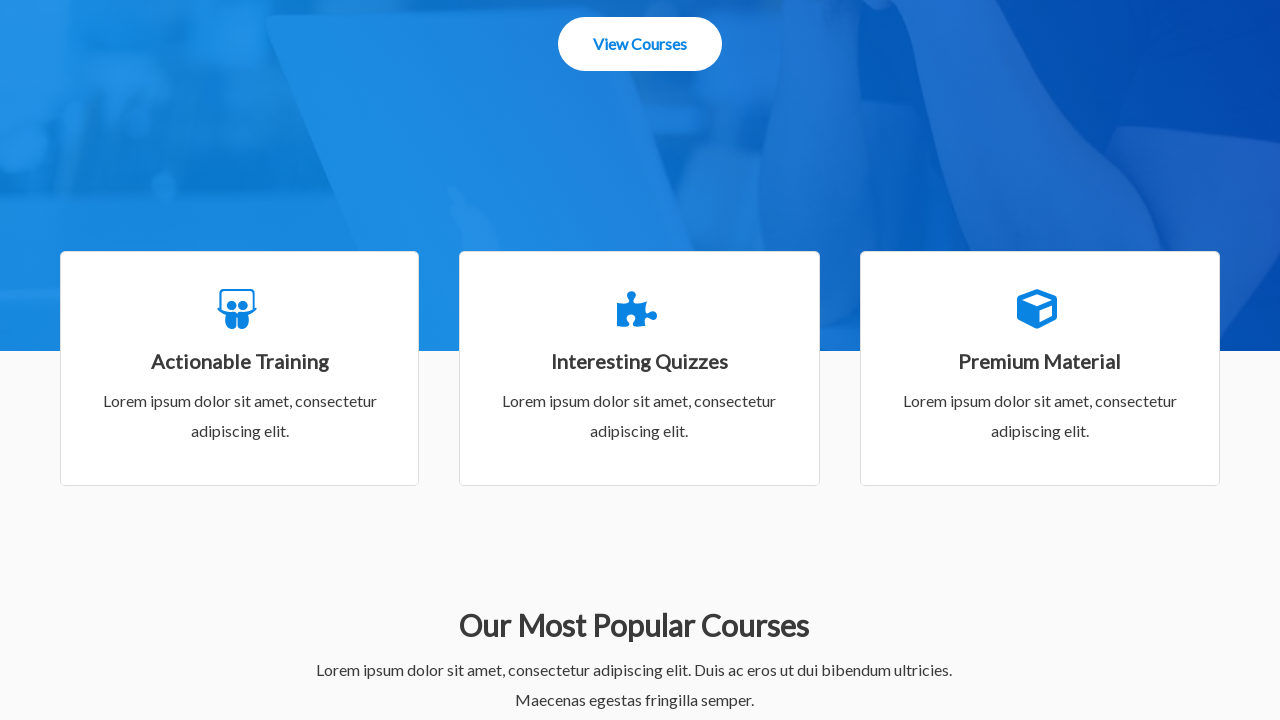

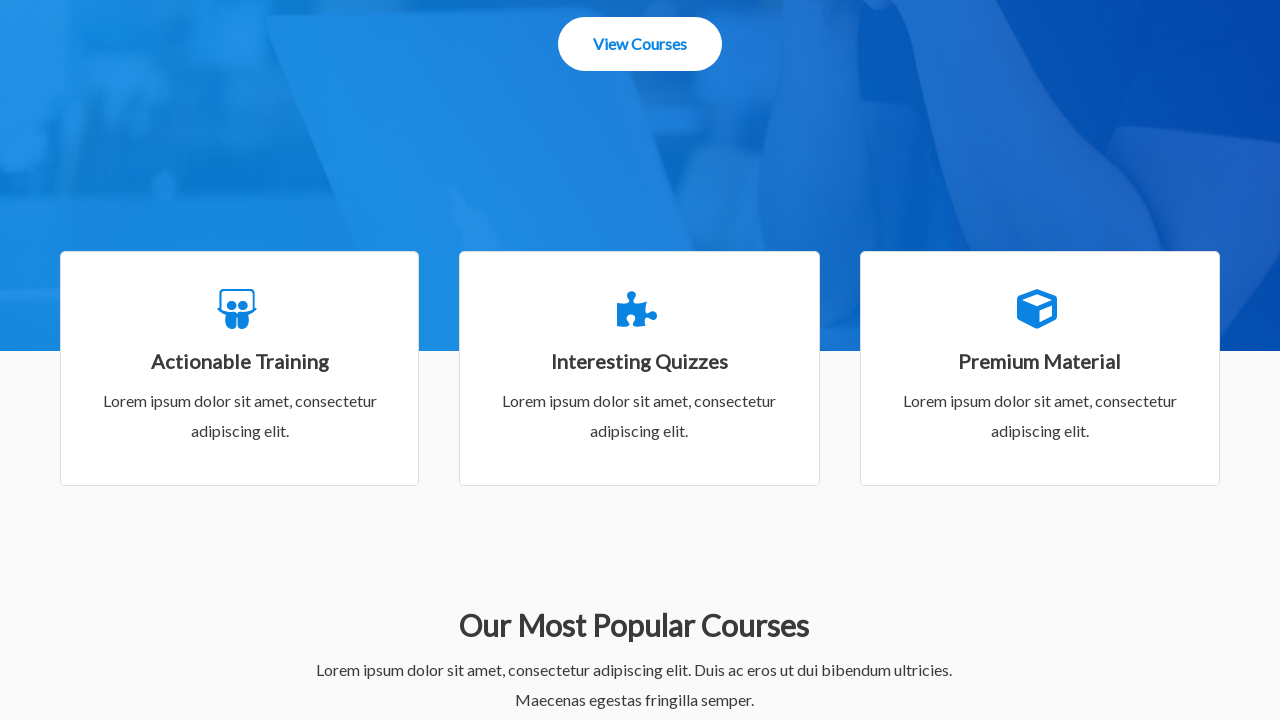